Tests nested iframe handling by navigating to the Nested Frames page, switching into nested frames (top frame, then middle frame), and verifying content within the inner frame

Starting URL: https://the-internet.herokuapp.com/

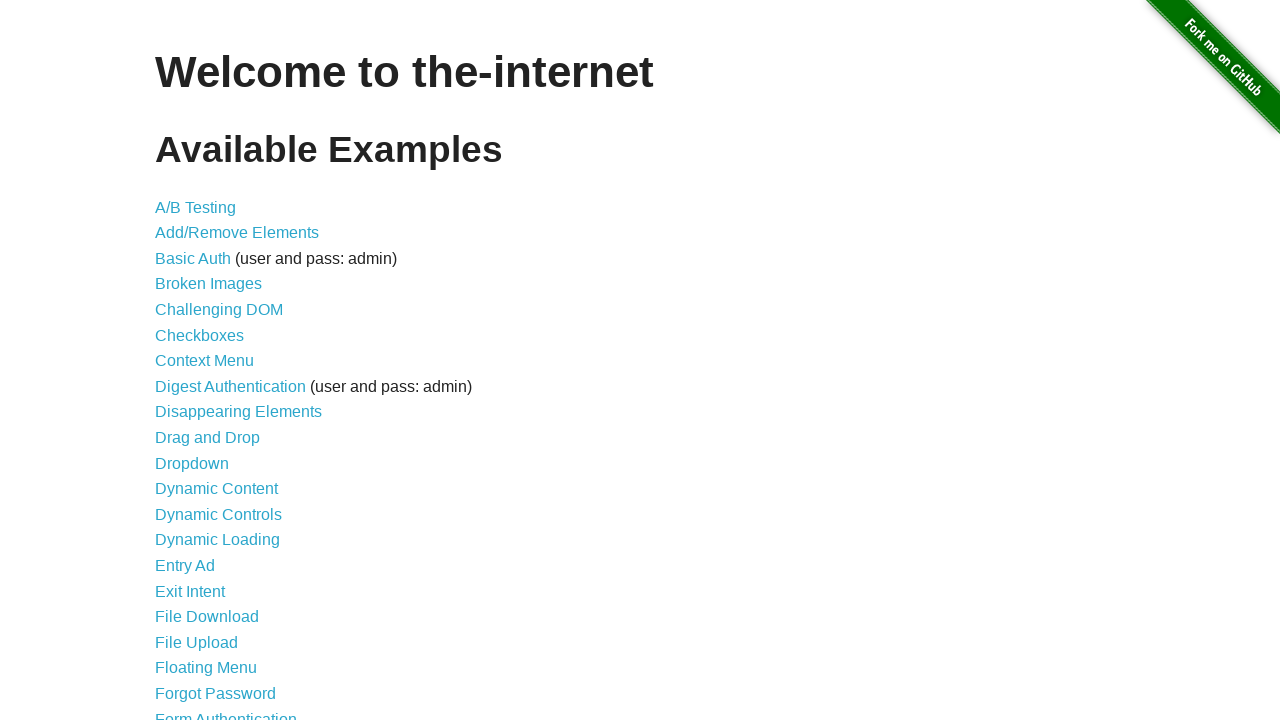

Clicked on 'Nested Frames' link at (210, 395) on text=Nested Frames
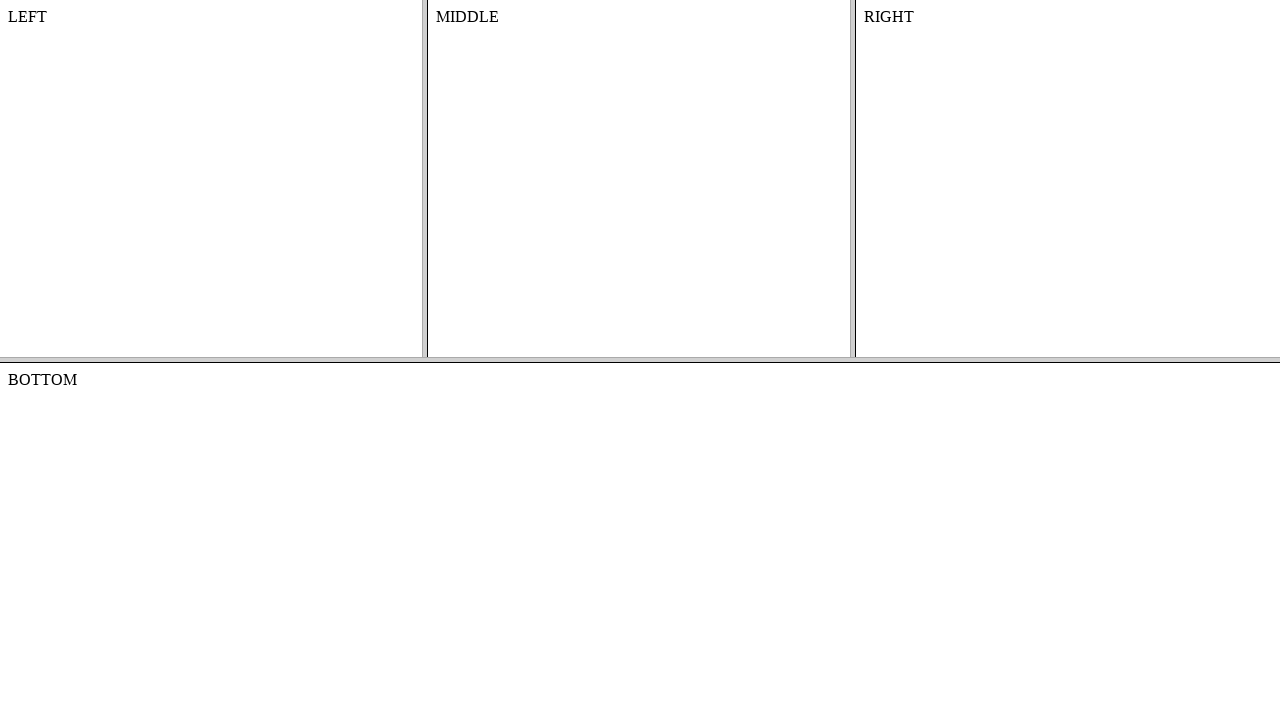

Nested Frames page loaded
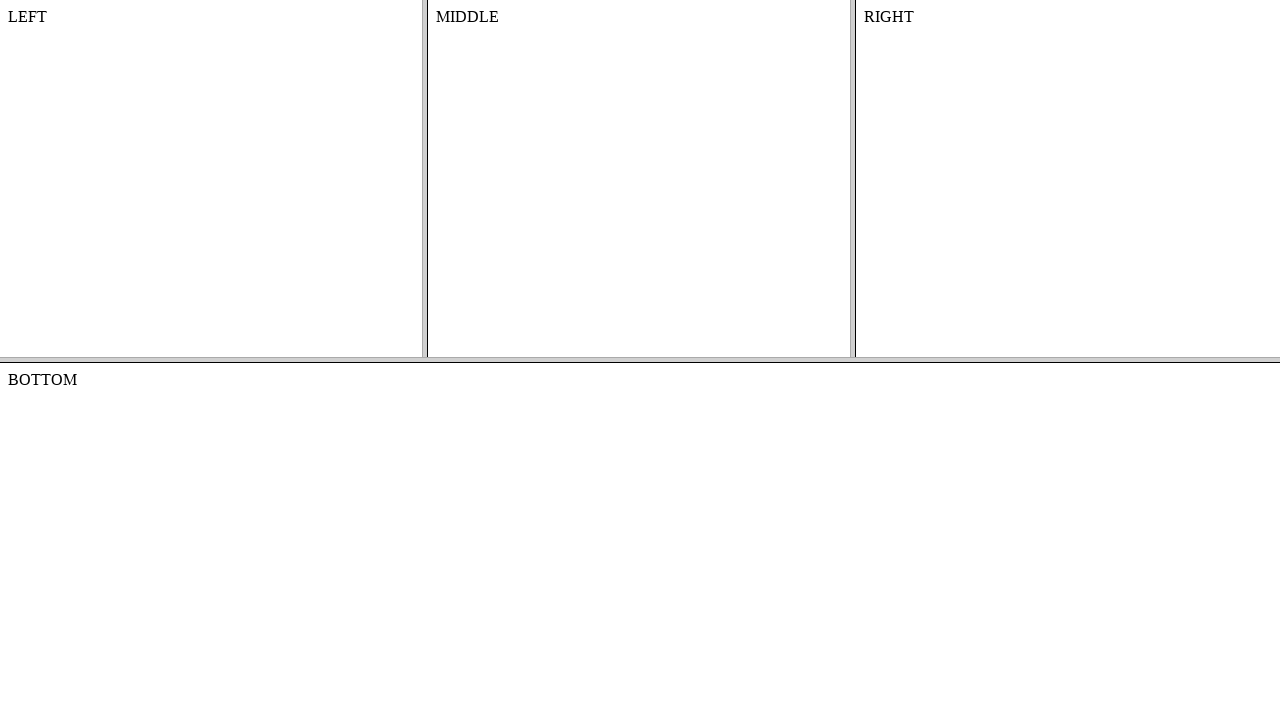

Switched to top frame
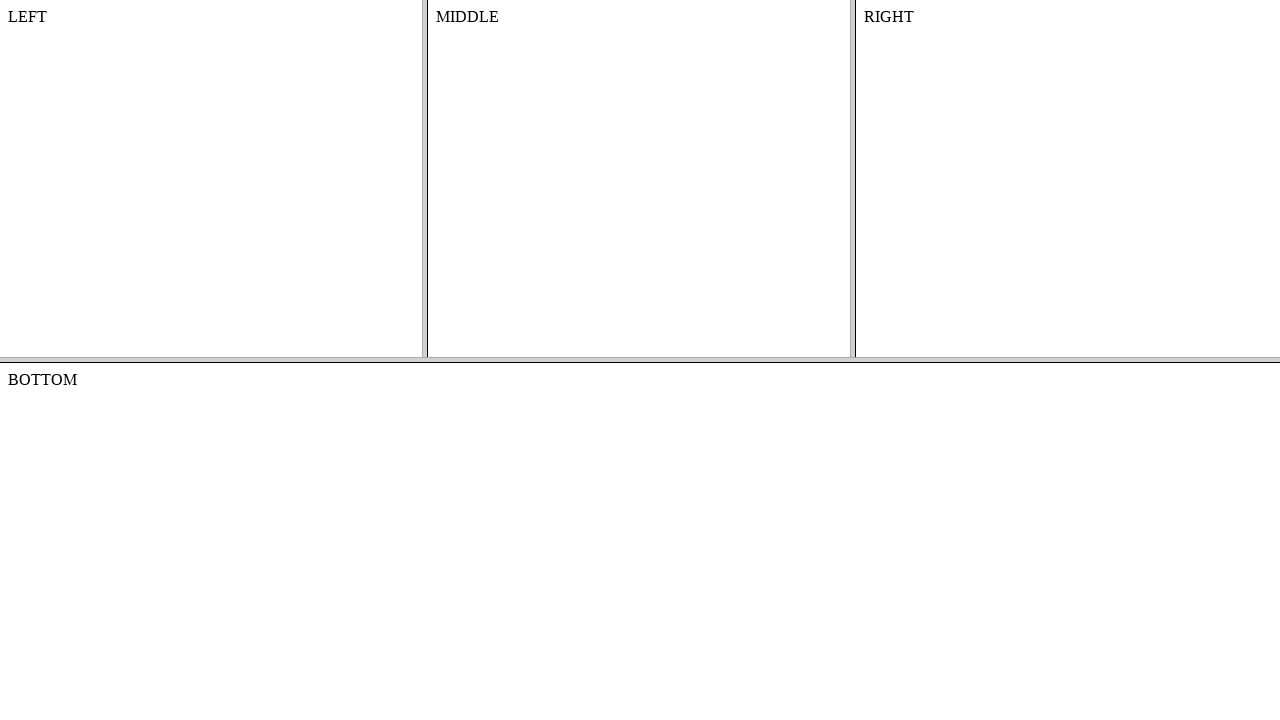

Switched to middle frame within top frame
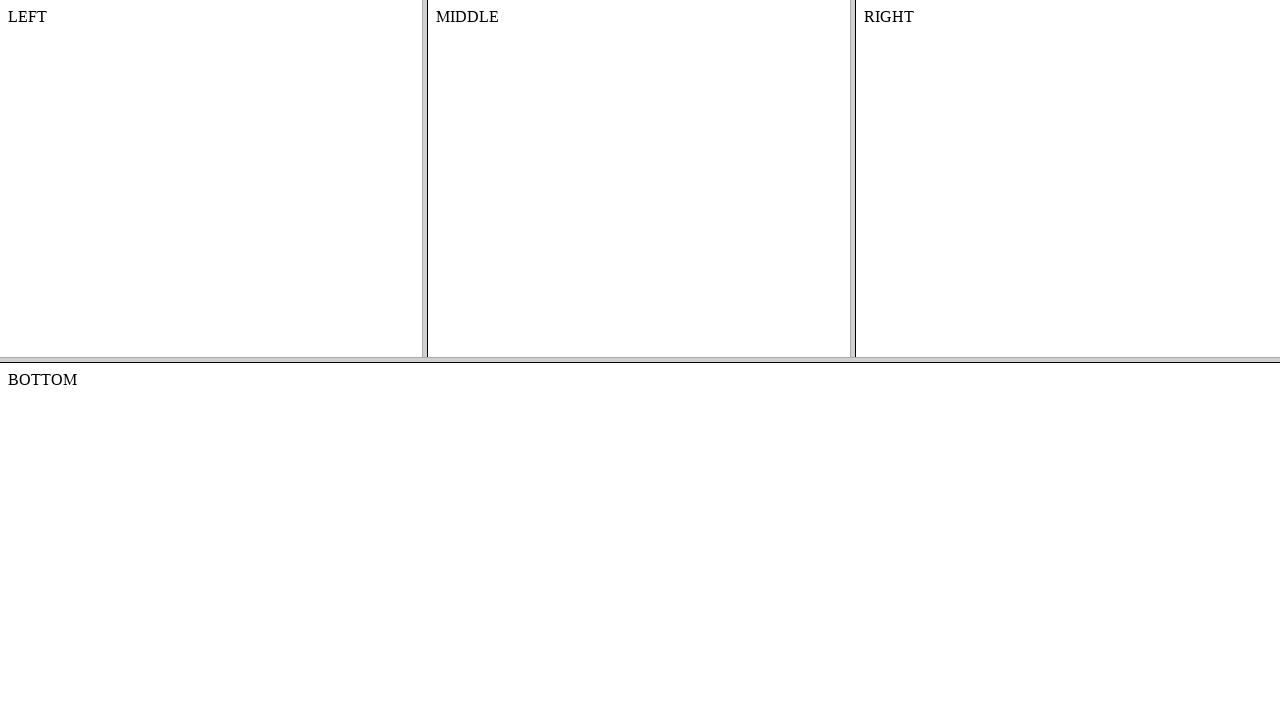

Located content element in middle frame
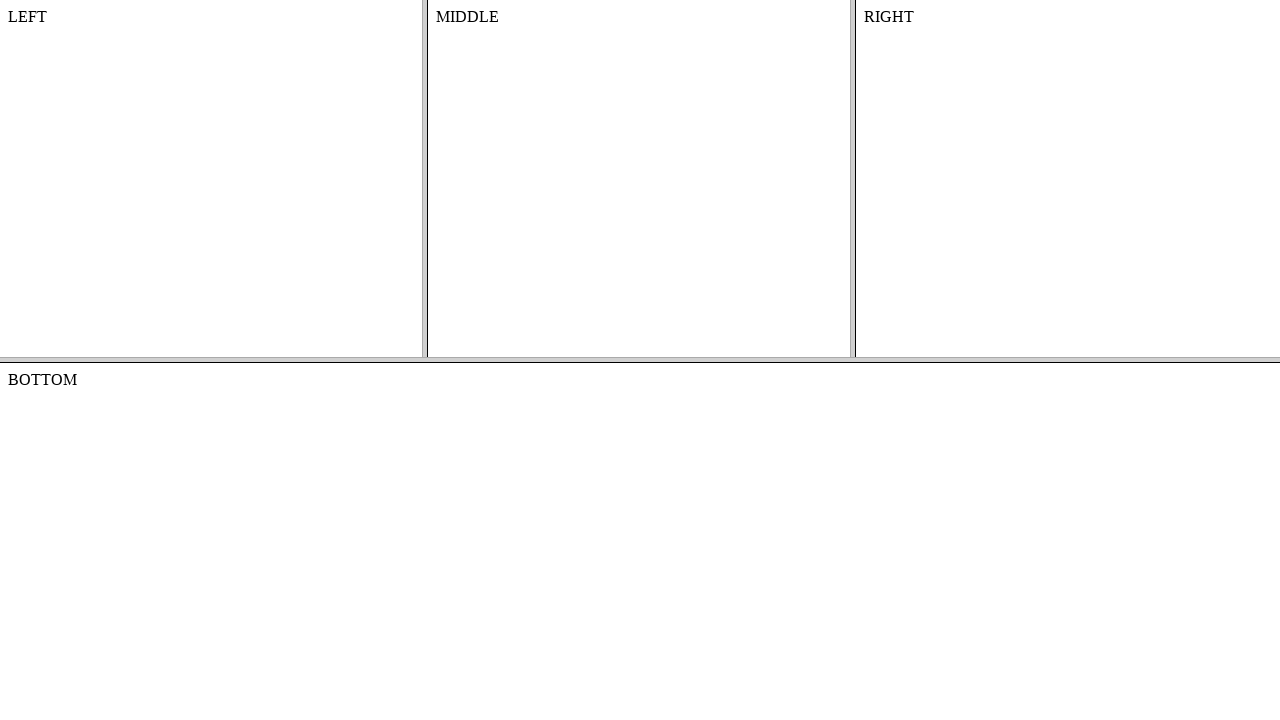

Content element in middle frame is ready
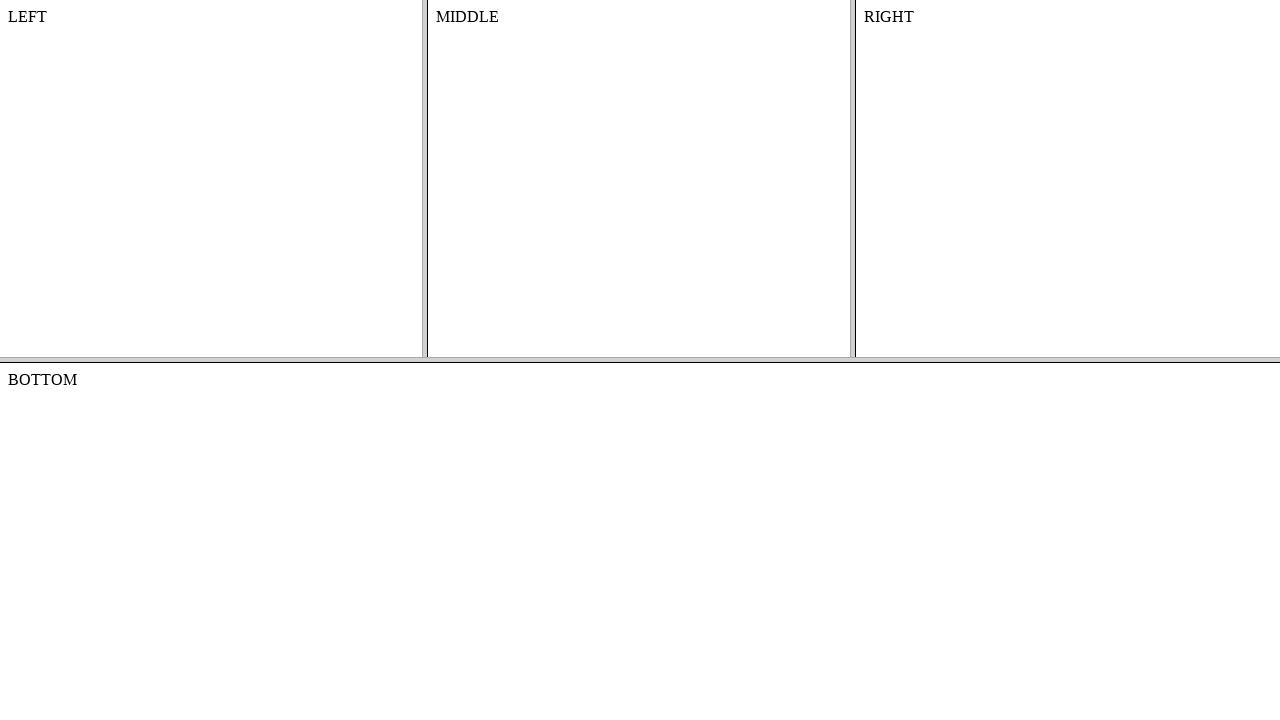

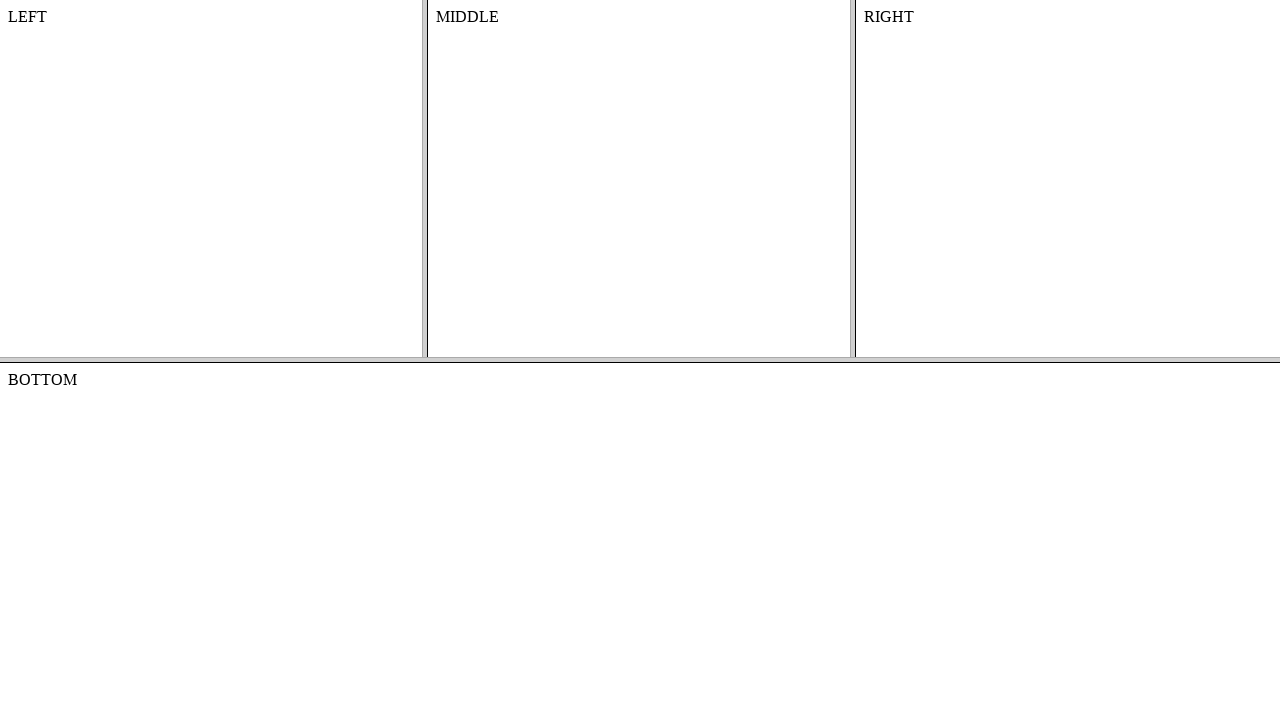